Tests iframe navigation and interaction by switching between multiple frames, filling a text field in one frame, clicking elements in other frames, demonstrating different methods of frame switching (by index, by name, and by WebElement).

Starting URL: https://krninformatix.com/frames/frames.html

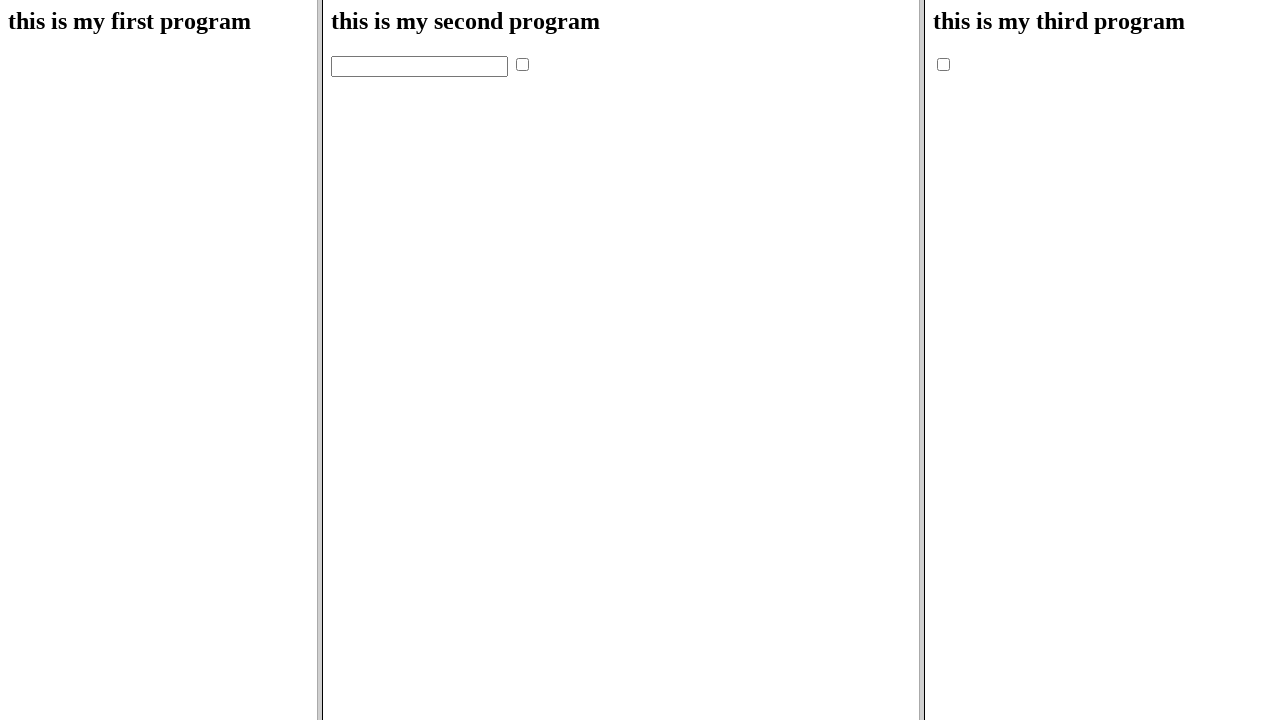

Navigated to iframe test page
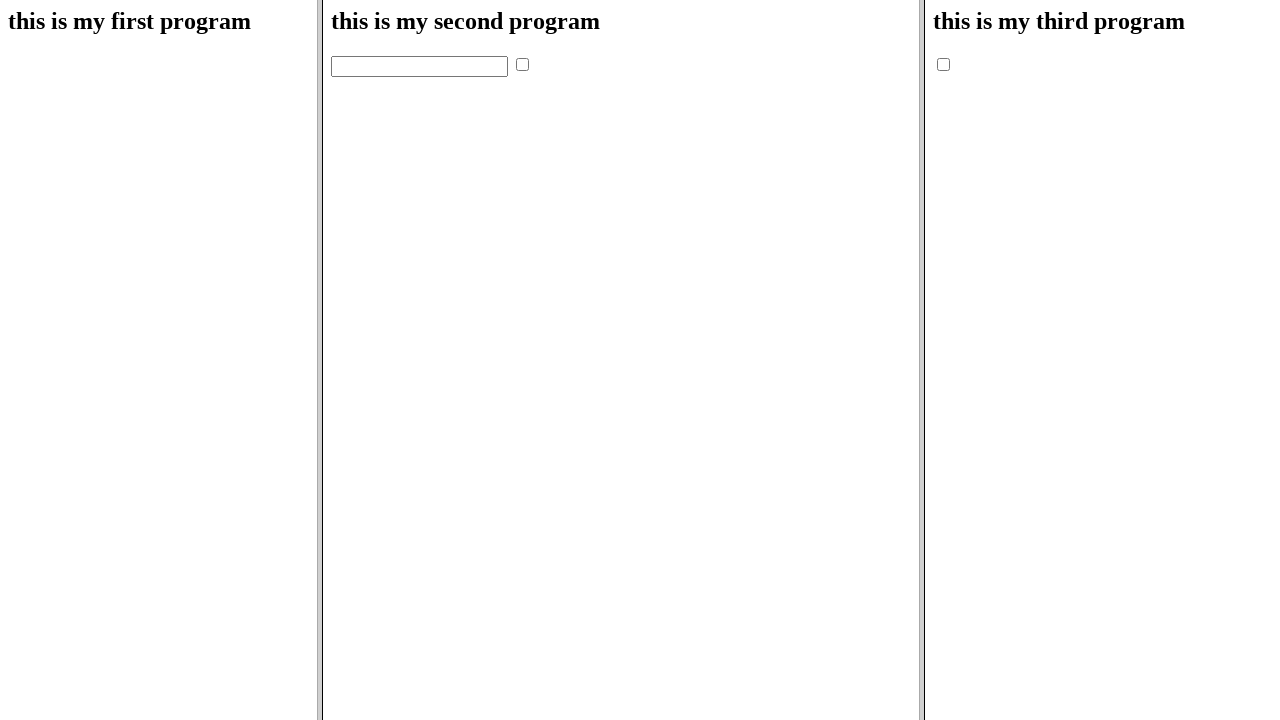

Retrieved frame by index (frames[2])
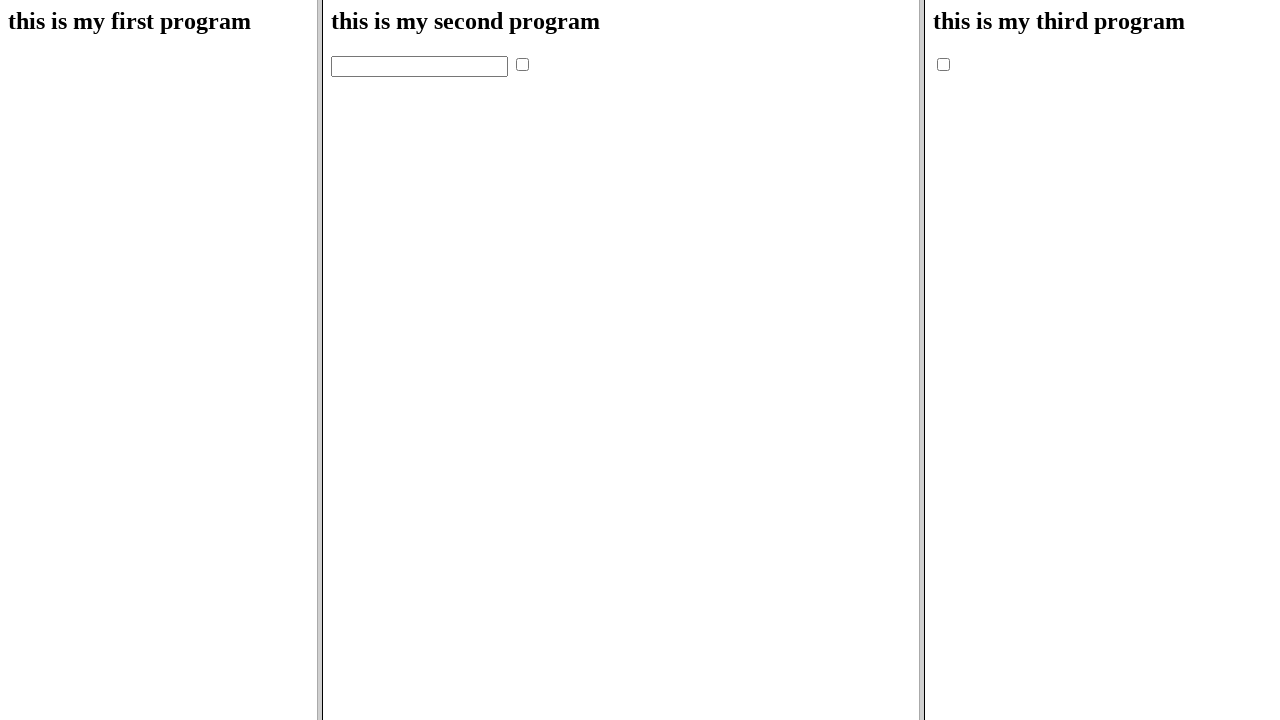

Located frame by index using frame_locator
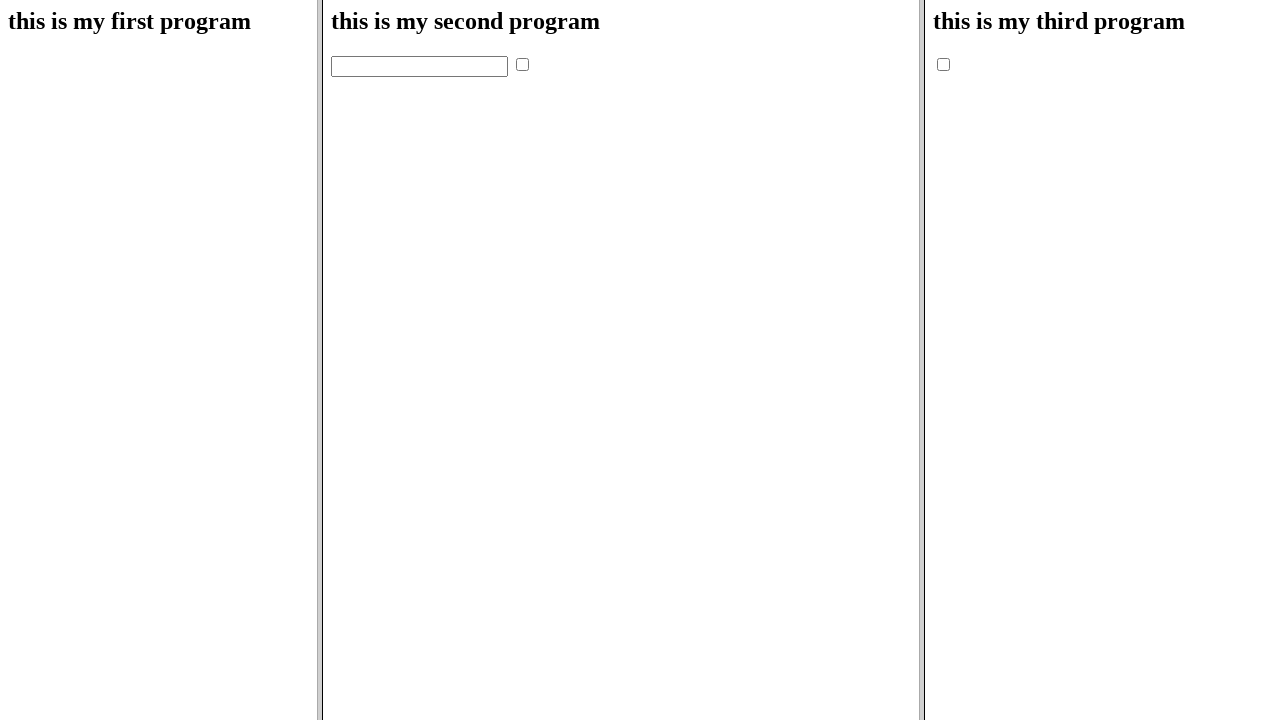

Filled name field with 'Swarn' in second frame on frame >> nth=1 >> internal:control=enter-frame >> input[name='name1']
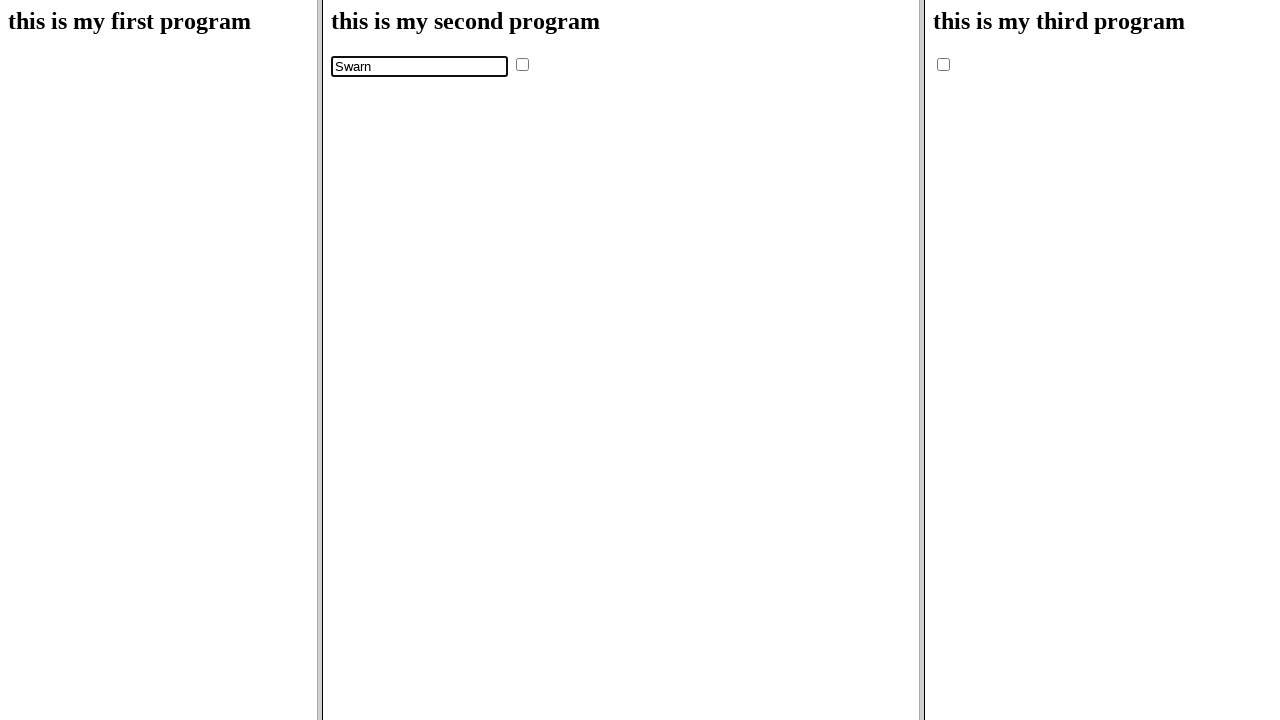

Located frame by name 'secondframe'
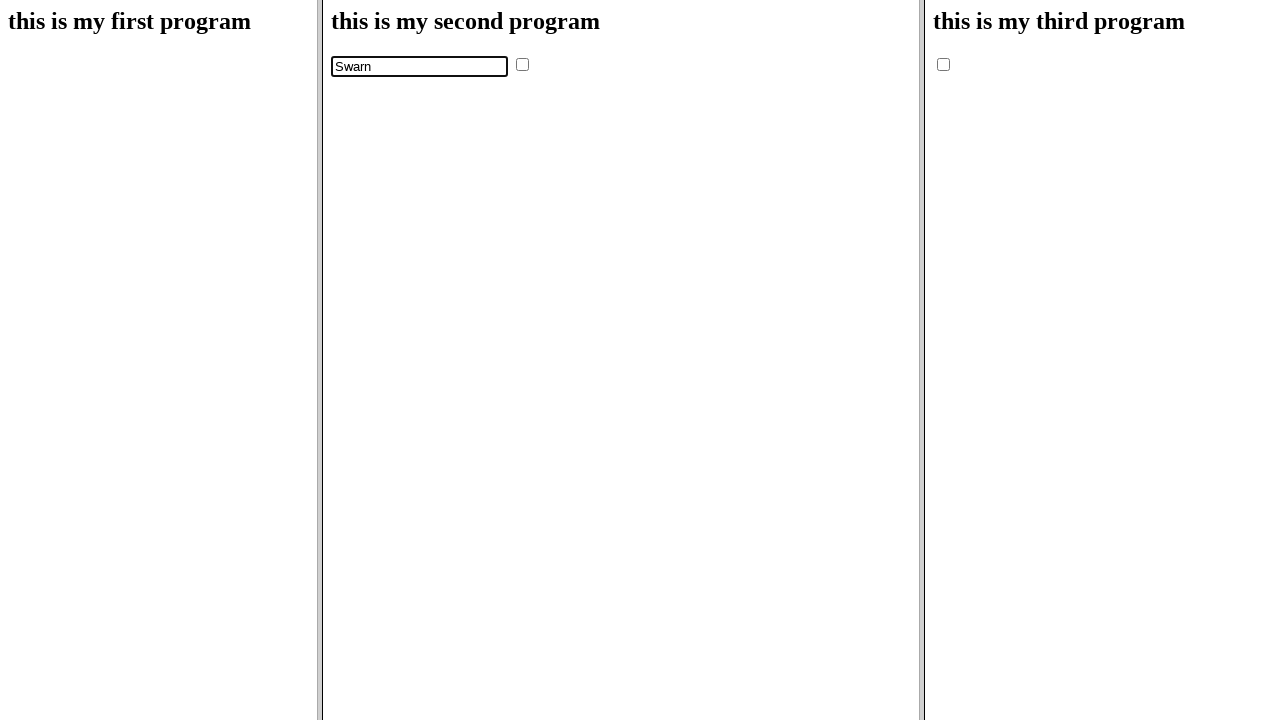

Clicked rep input element in secondframe at (522, 64) on frame[name='secondframe'] >> internal:control=enter-frame >> input[name='rep']
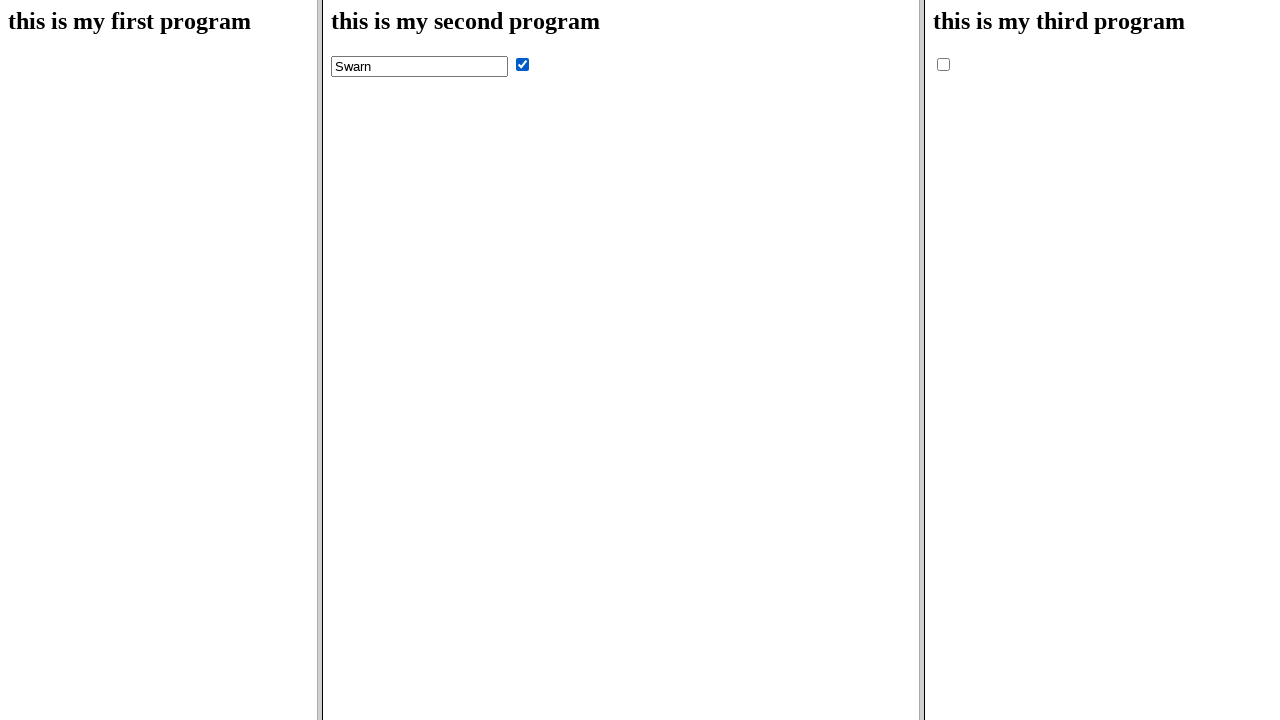

Located frame by src attribute 'third.html'
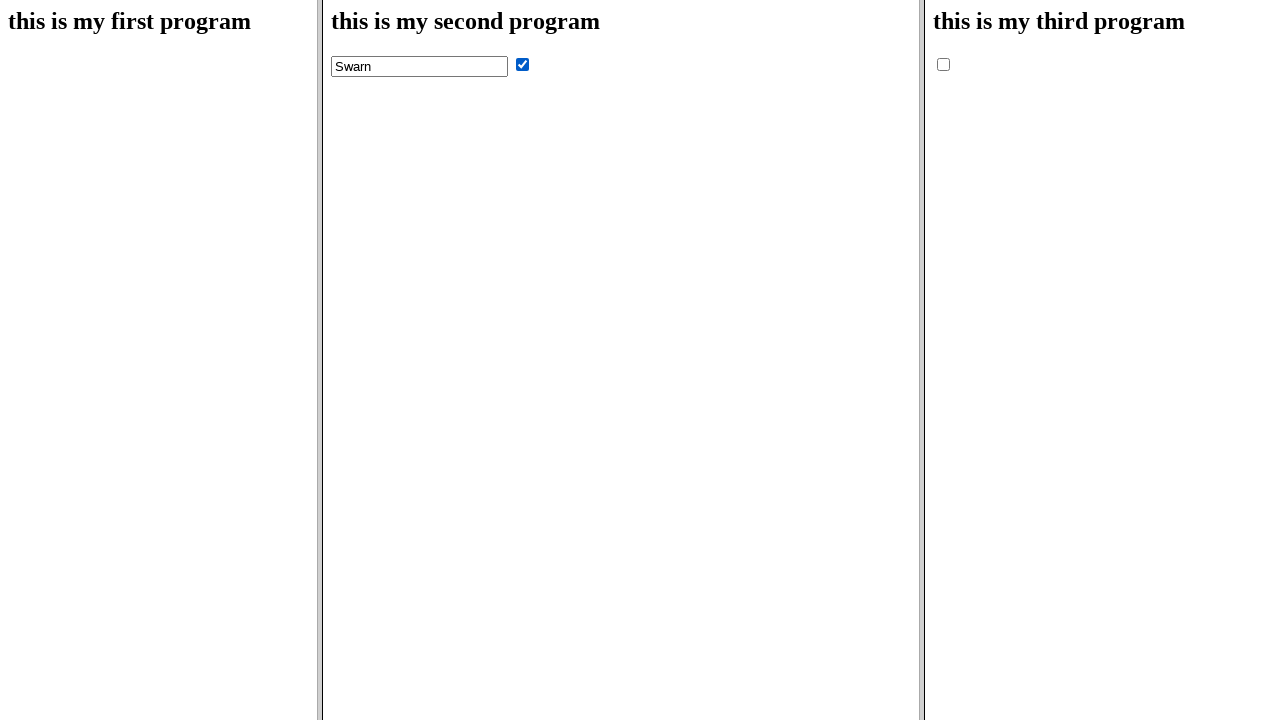

Clicked checkbox element in third frame at (944, 64) on frame[src='third.html'] >> internal:control=enter-frame >> input[name='check']
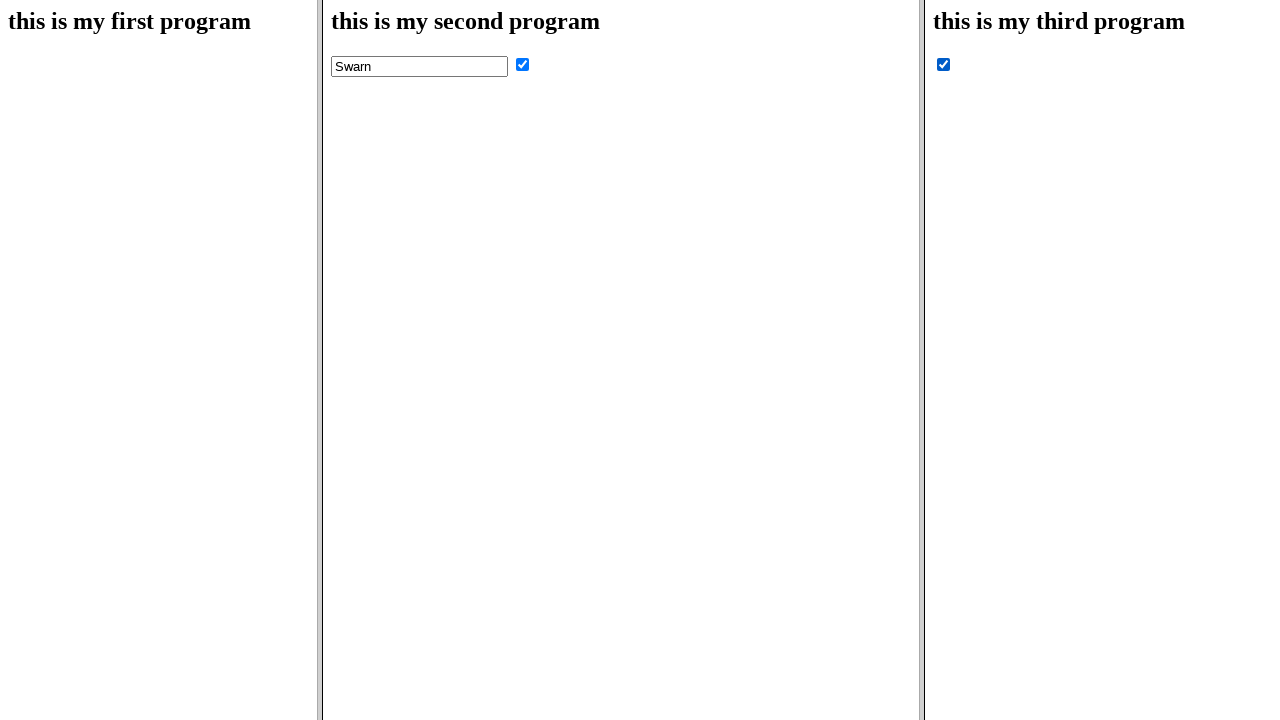

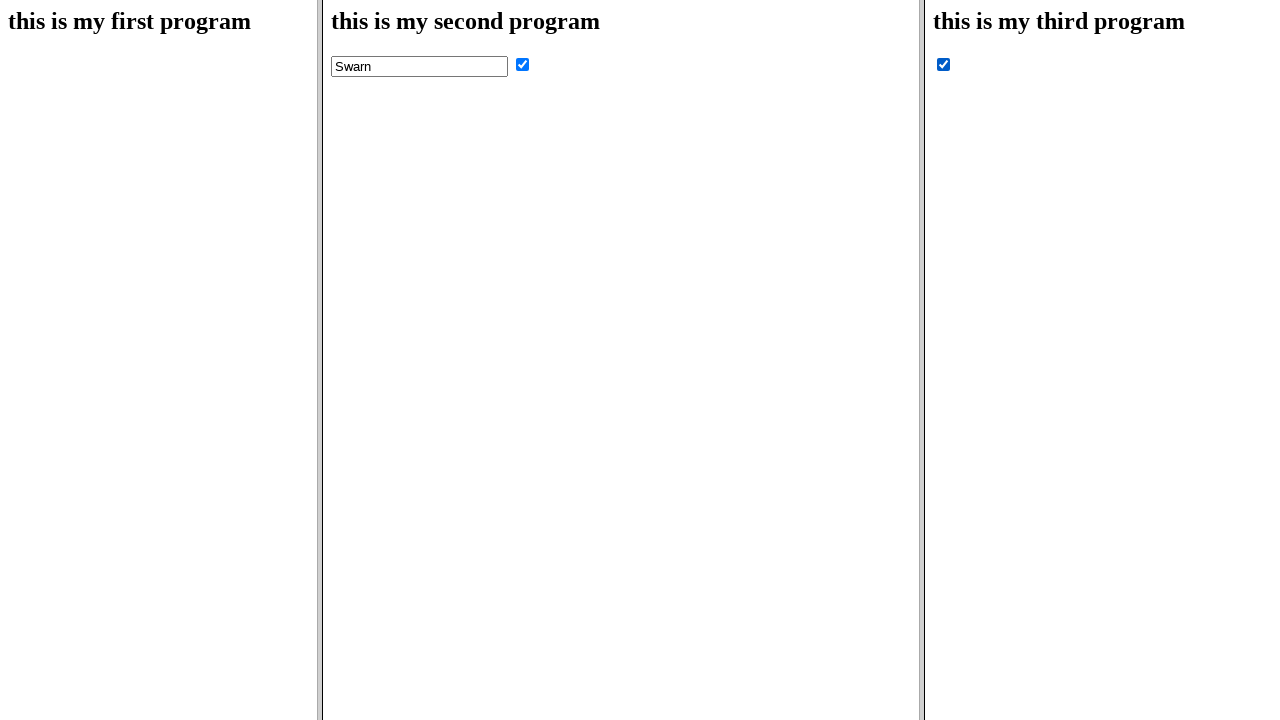